Tests making a hidden input element visible by removing its type attribute via JavaScript

Starting URL: https://bonigarcia.dev/selenium-webdriver-java/web-form.html

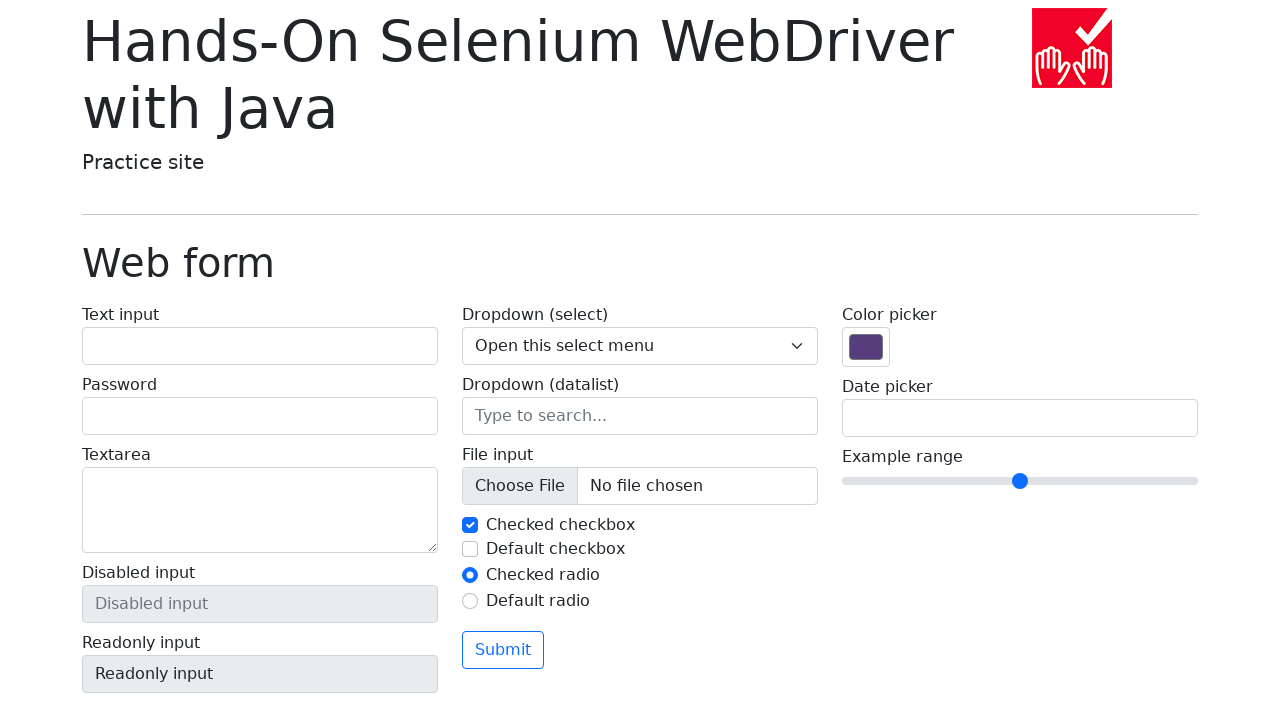

Located the hidden input element with name 'my-hidden'
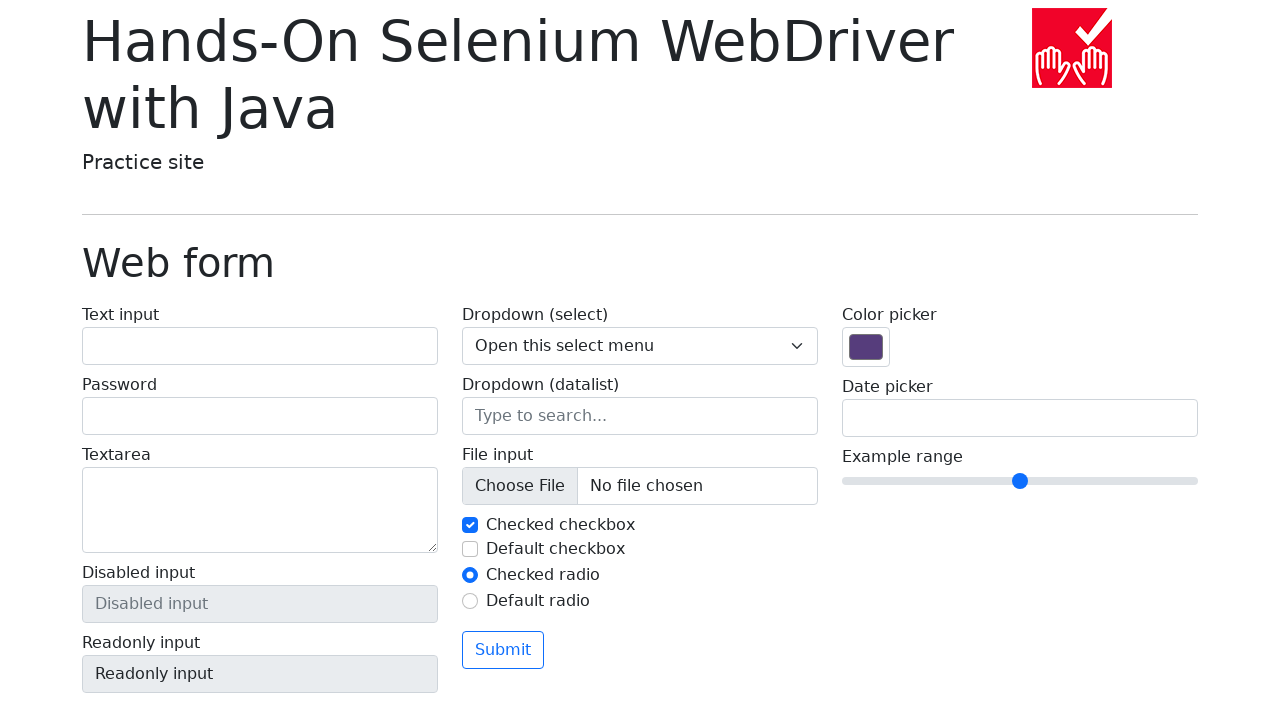

Removed 'type' attribute from hidden input element via JavaScript
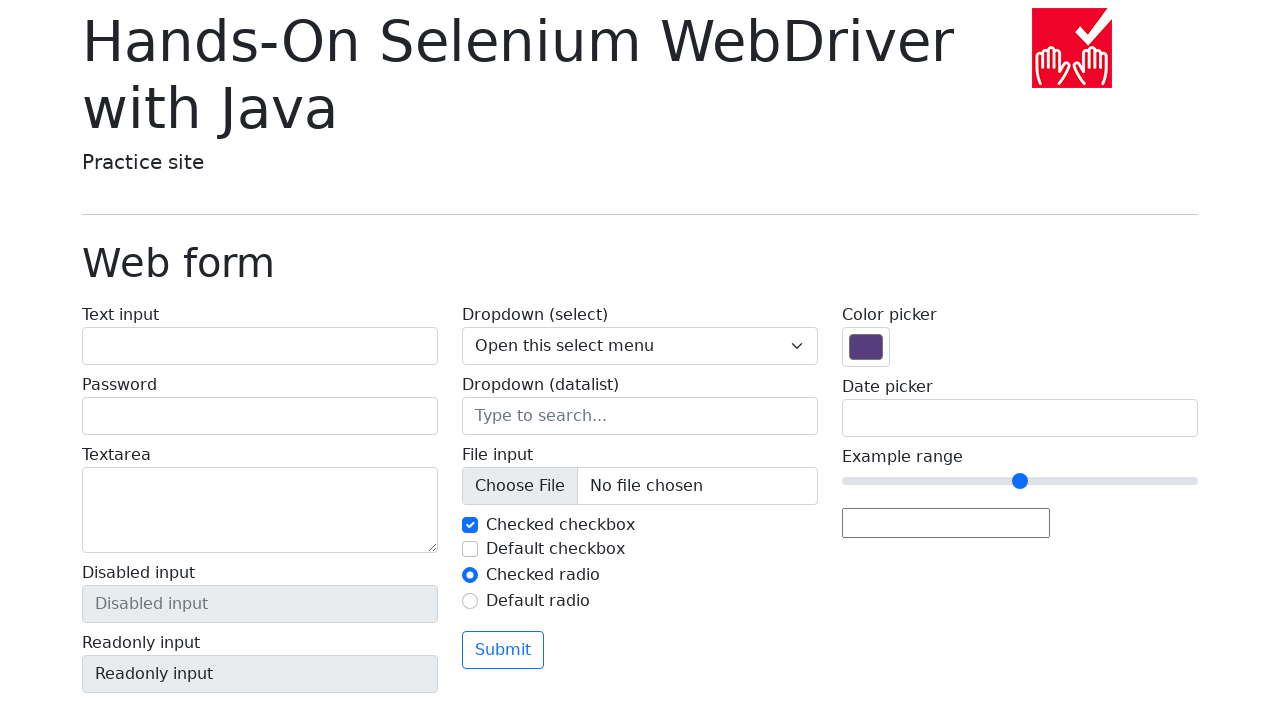

Hidden input element is now visible
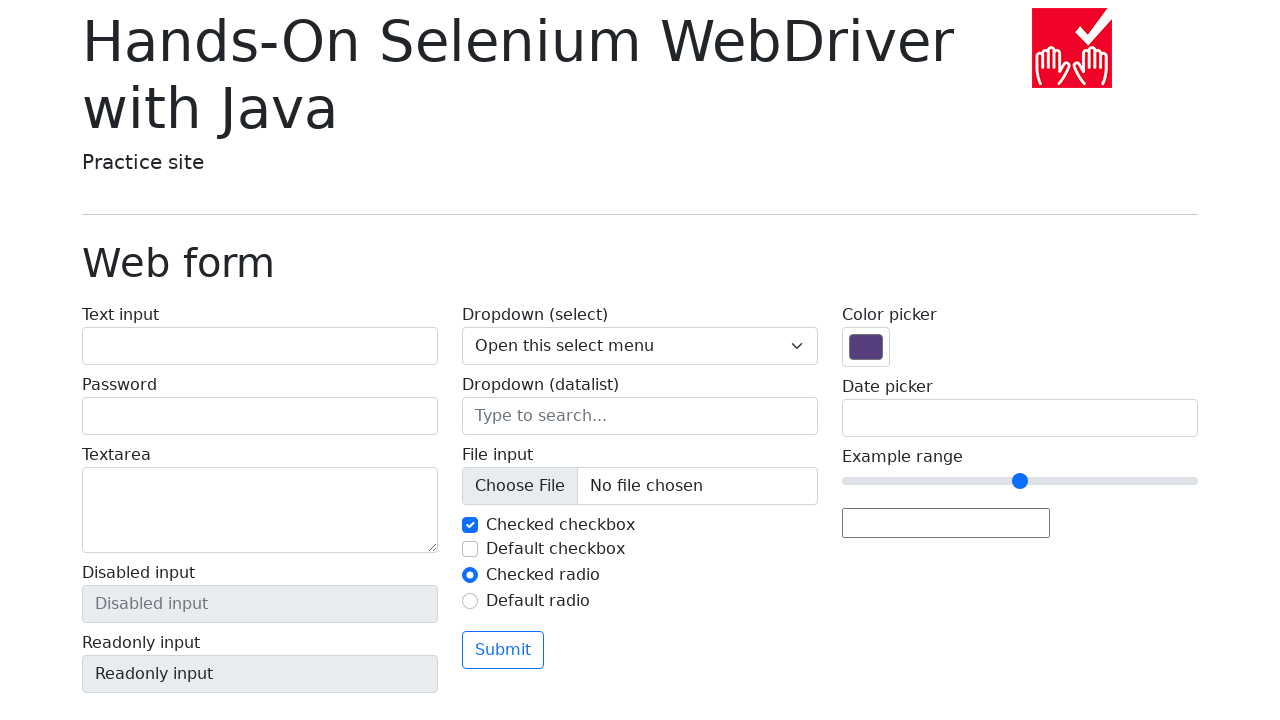

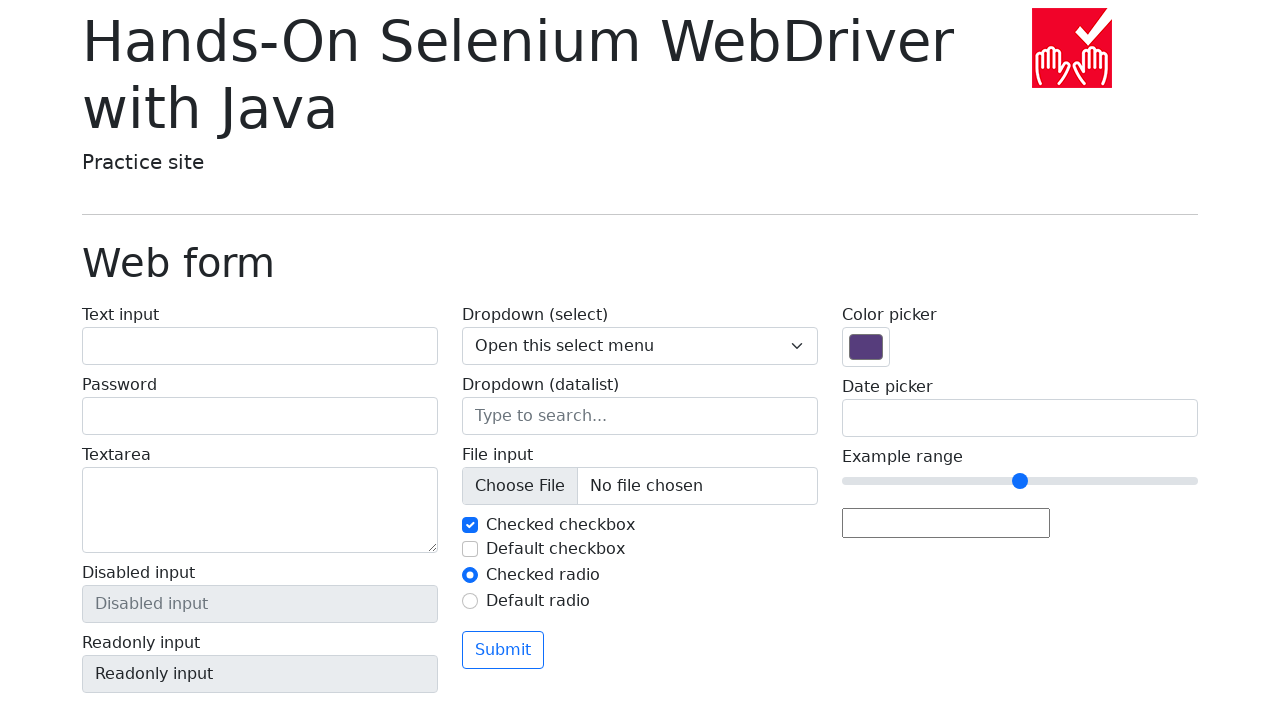